Tests that the 'Add timer' button is visible and can be clicked on the timer app page

Starting URL: https://lejonmanen.github.io/timer-vue/

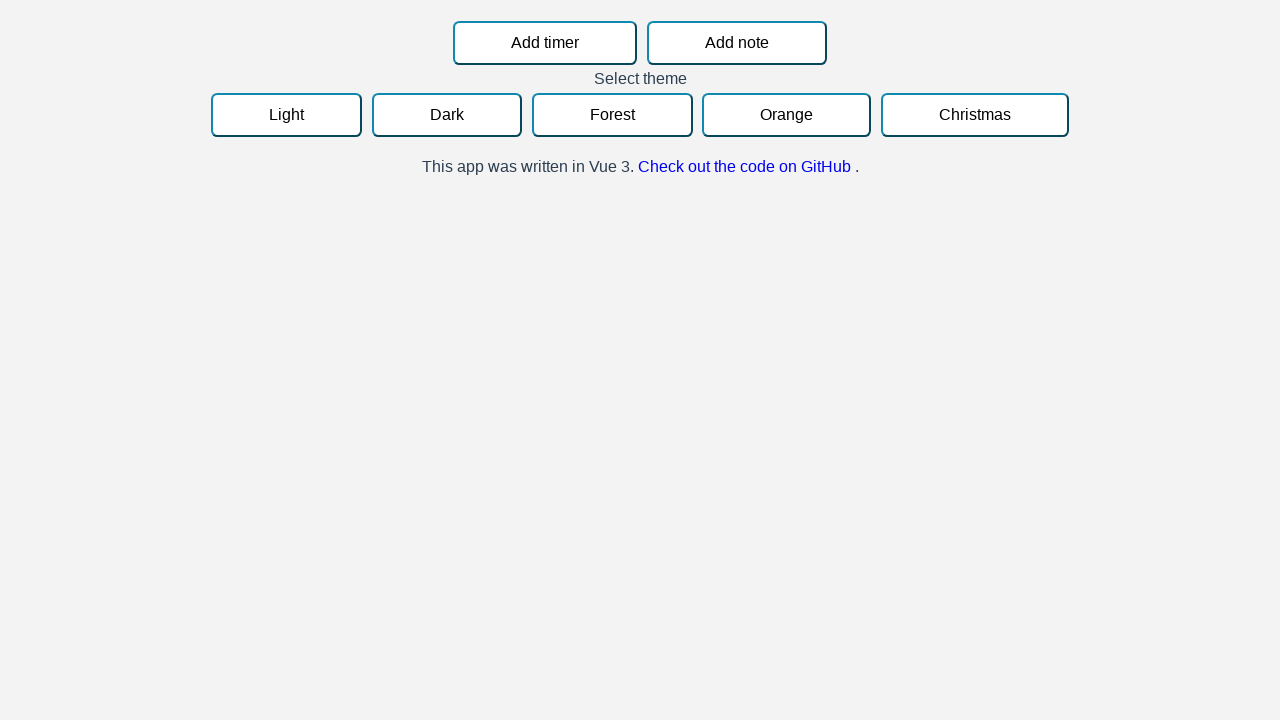

Located the 'Add timer' button on the page
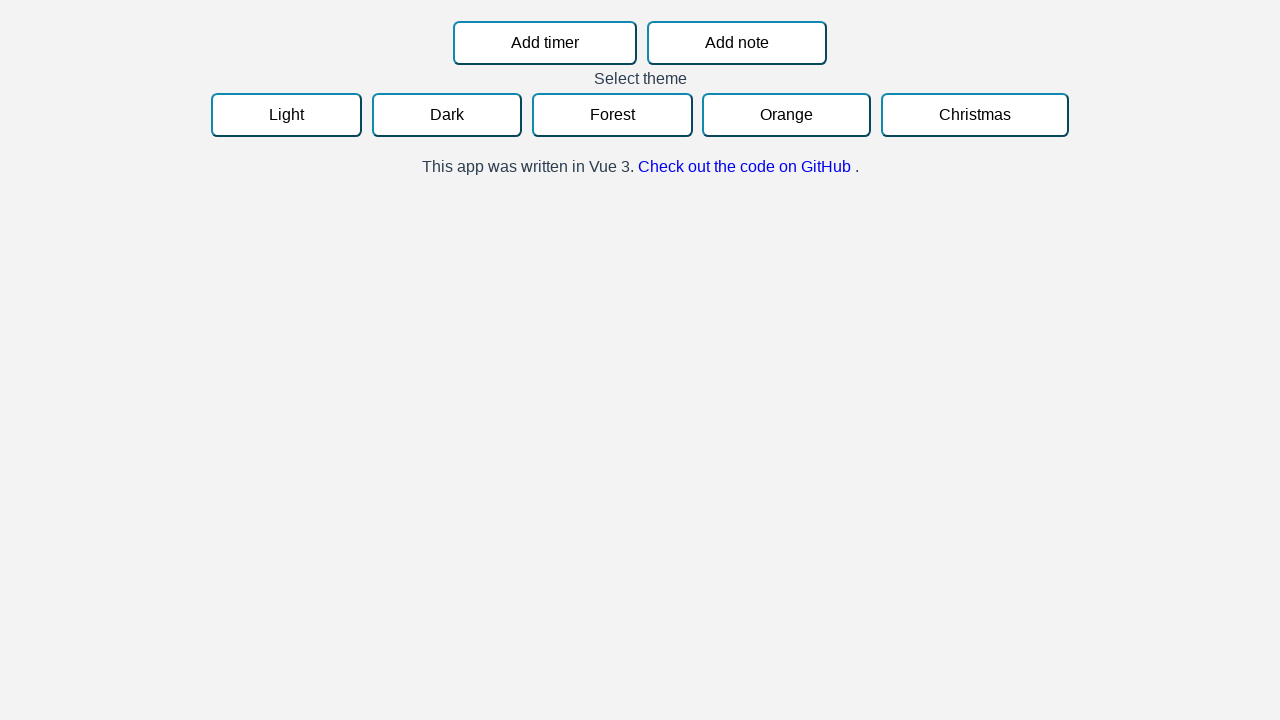

Verified the 'Add timer' button is visible
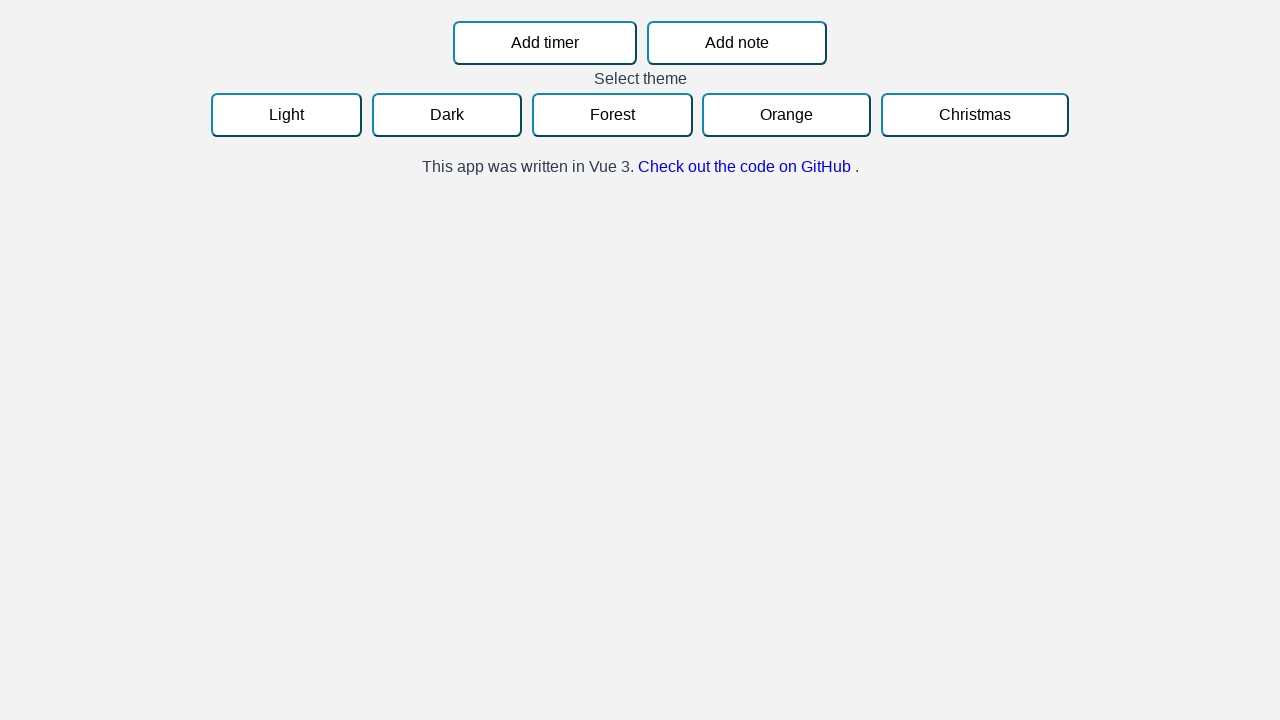

Clicked the 'Add timer' button at (545, 43) on button:has-text("Add timer")
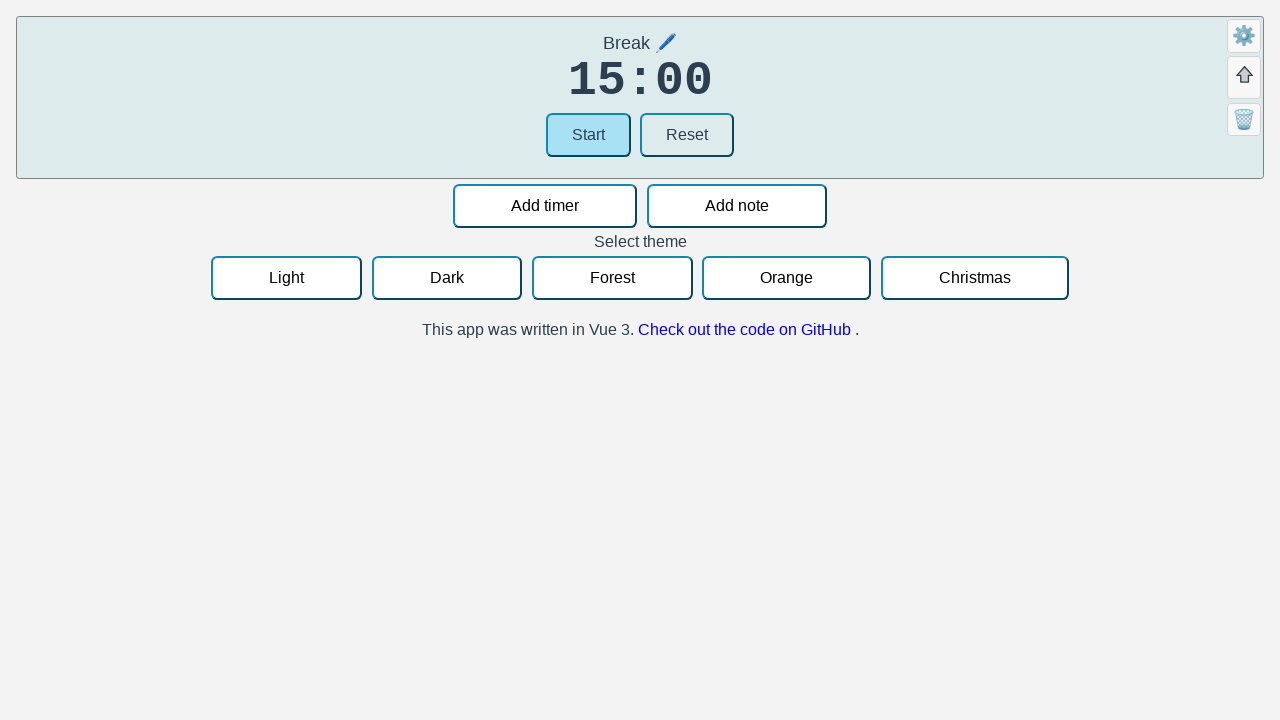

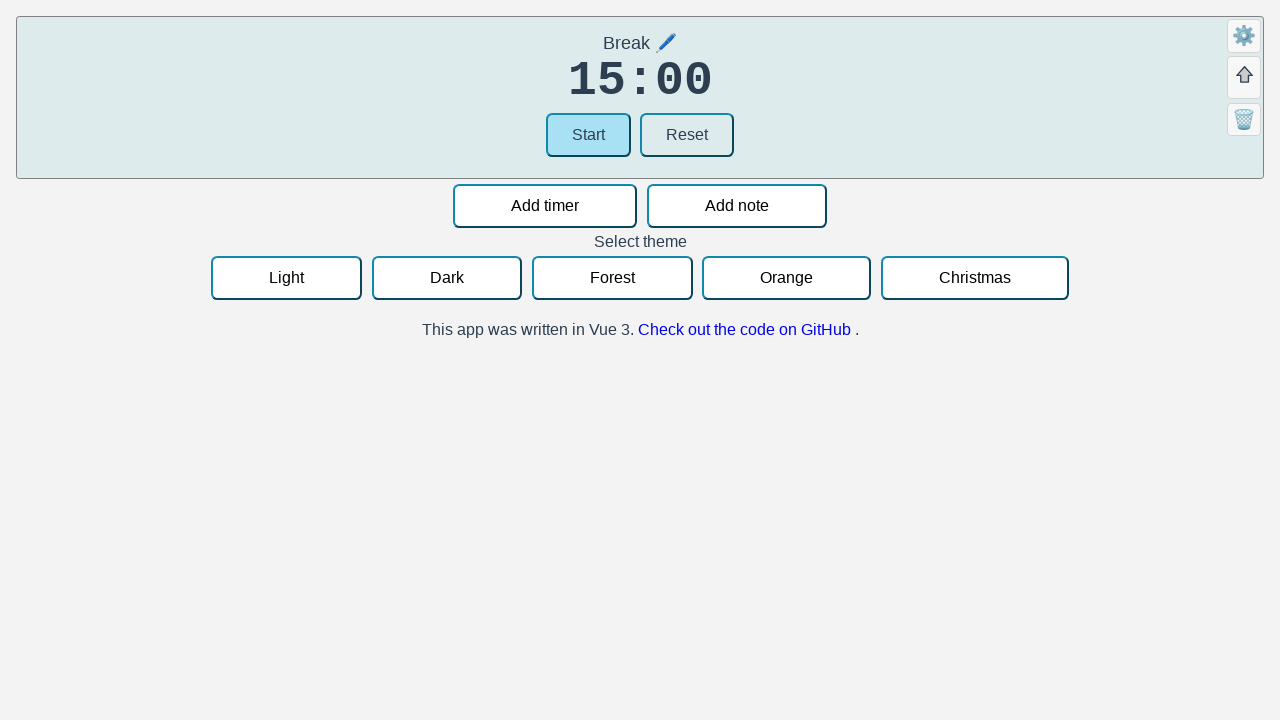